Tests drag and drop functionality by dragging an element from the draggable source to the droppable target area on a test automation practice page.

Starting URL: https://testautomationpractice.blogspot.com/

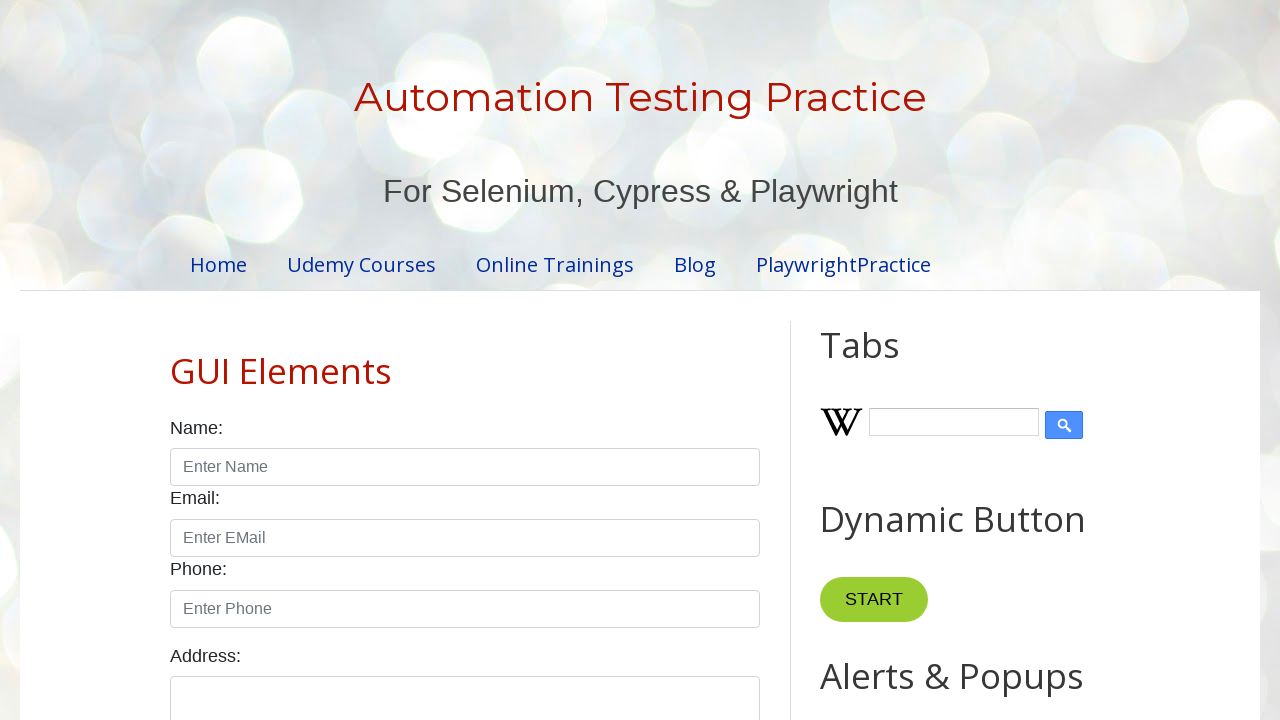

Waited for draggable element to be visible
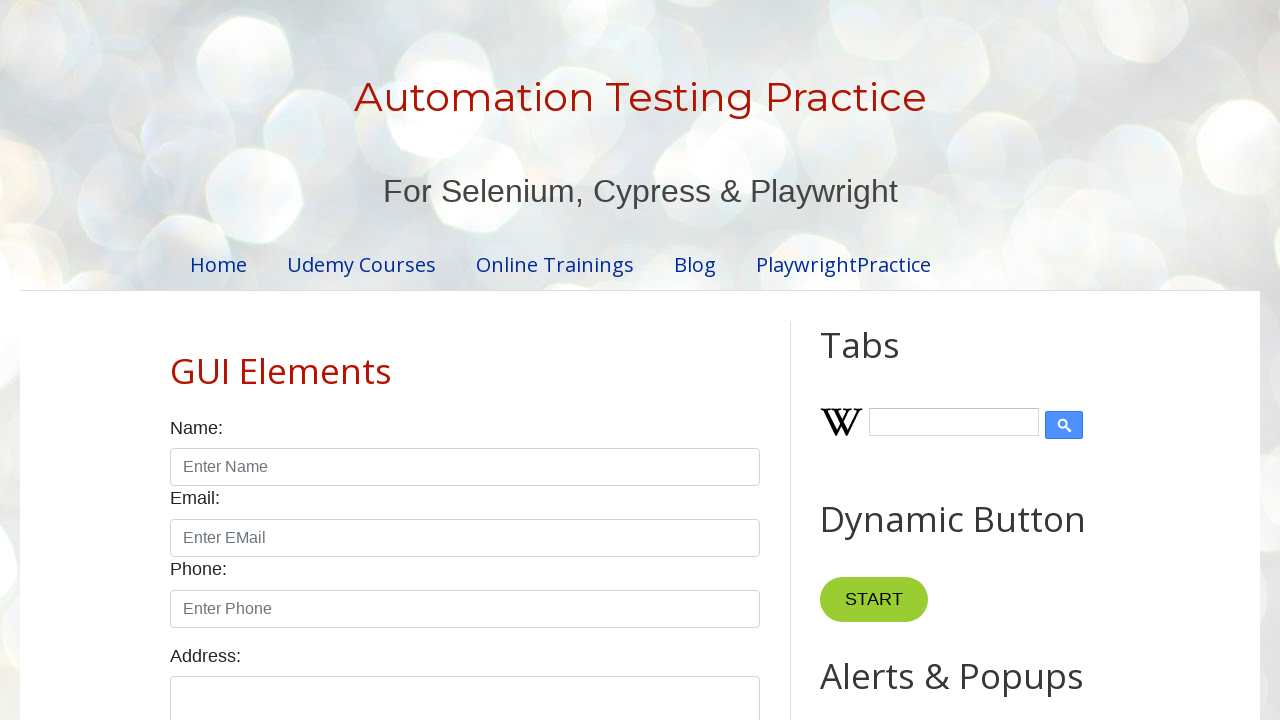

Waited for droppable element to be visible
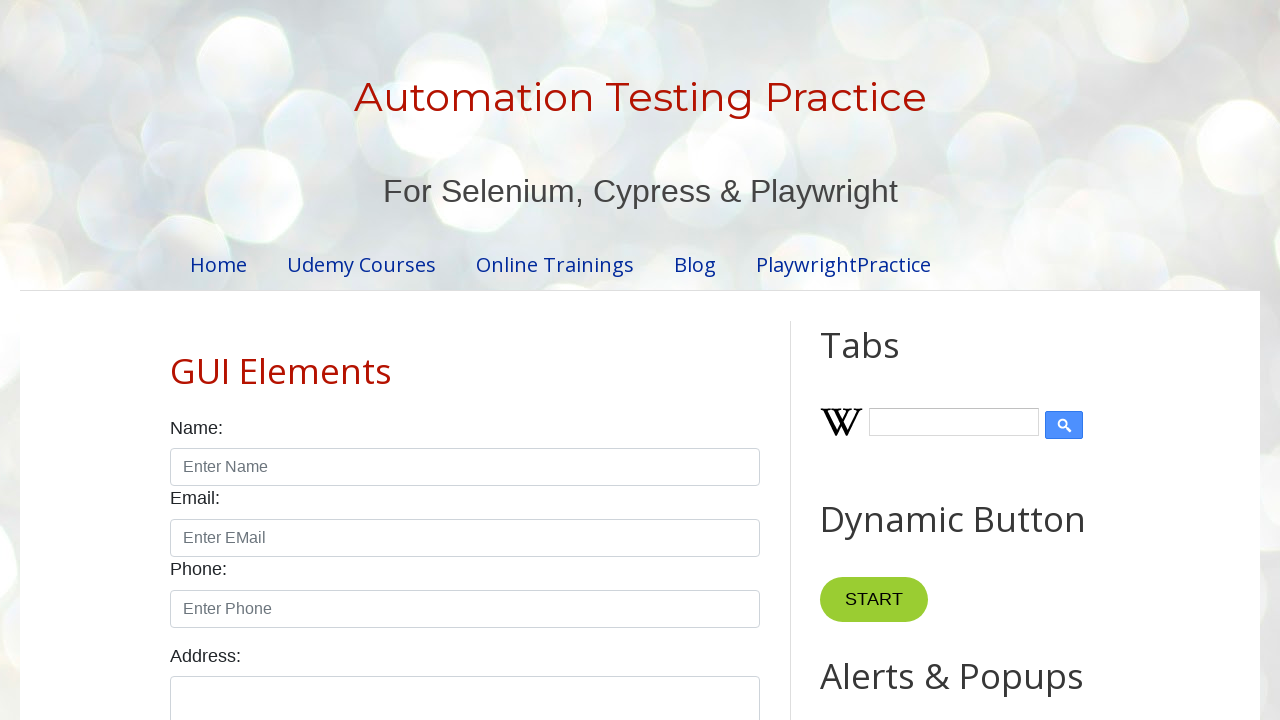

Located draggable element
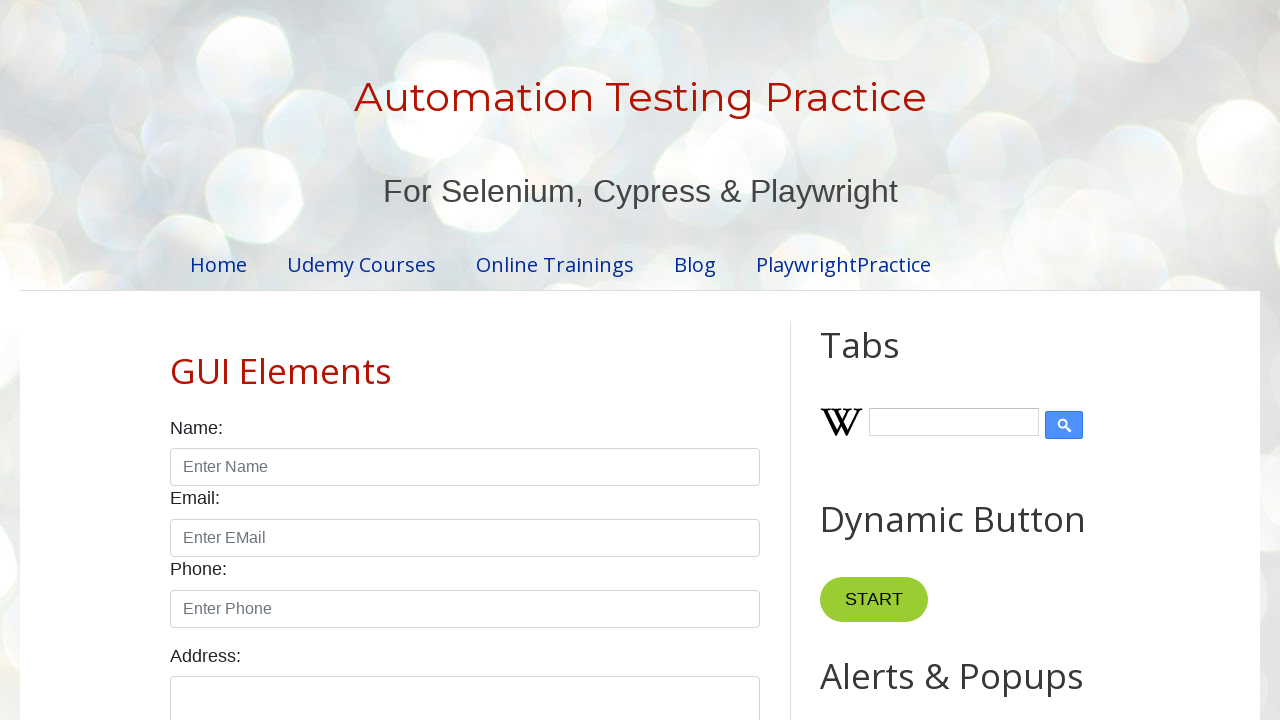

Located droppable element
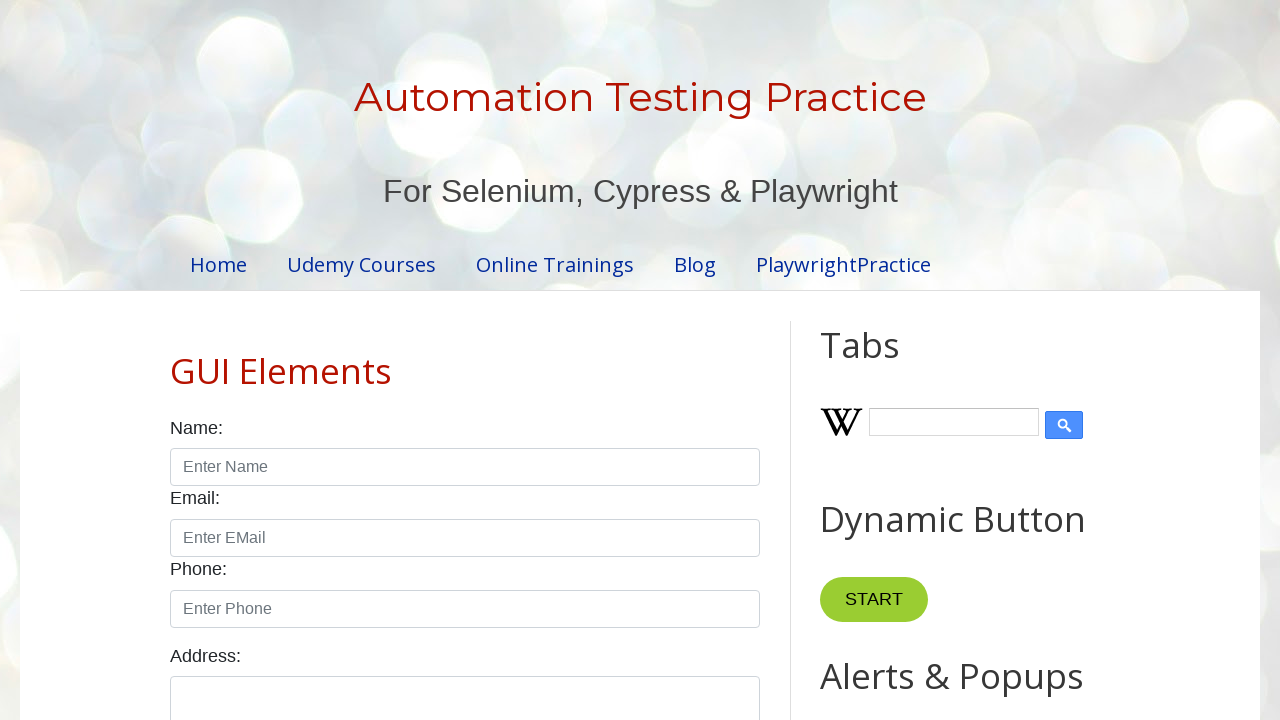

Dragged draggable element to droppable target area at (1015, 386)
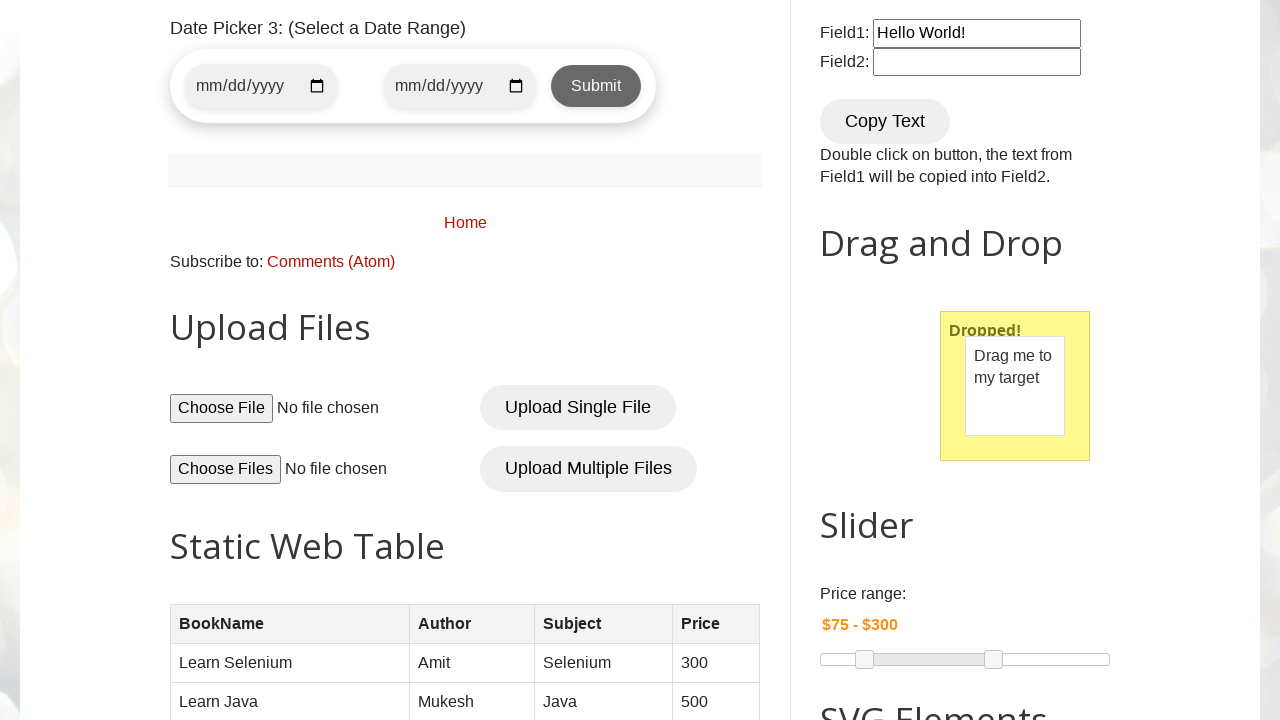

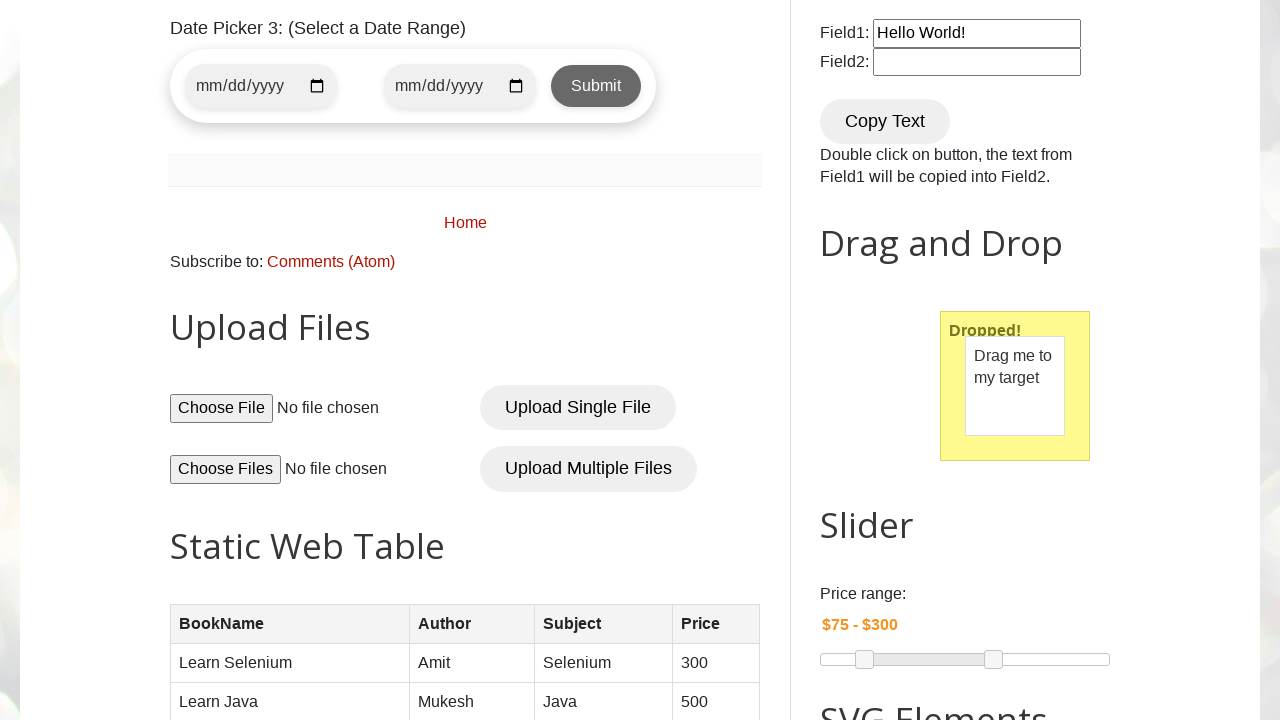